Tests checkbox functionality by selecting both checkboxes if they are not already selected, then verifies both are checked

Starting URL: https://the-internet.herokuapp.com/checkboxes

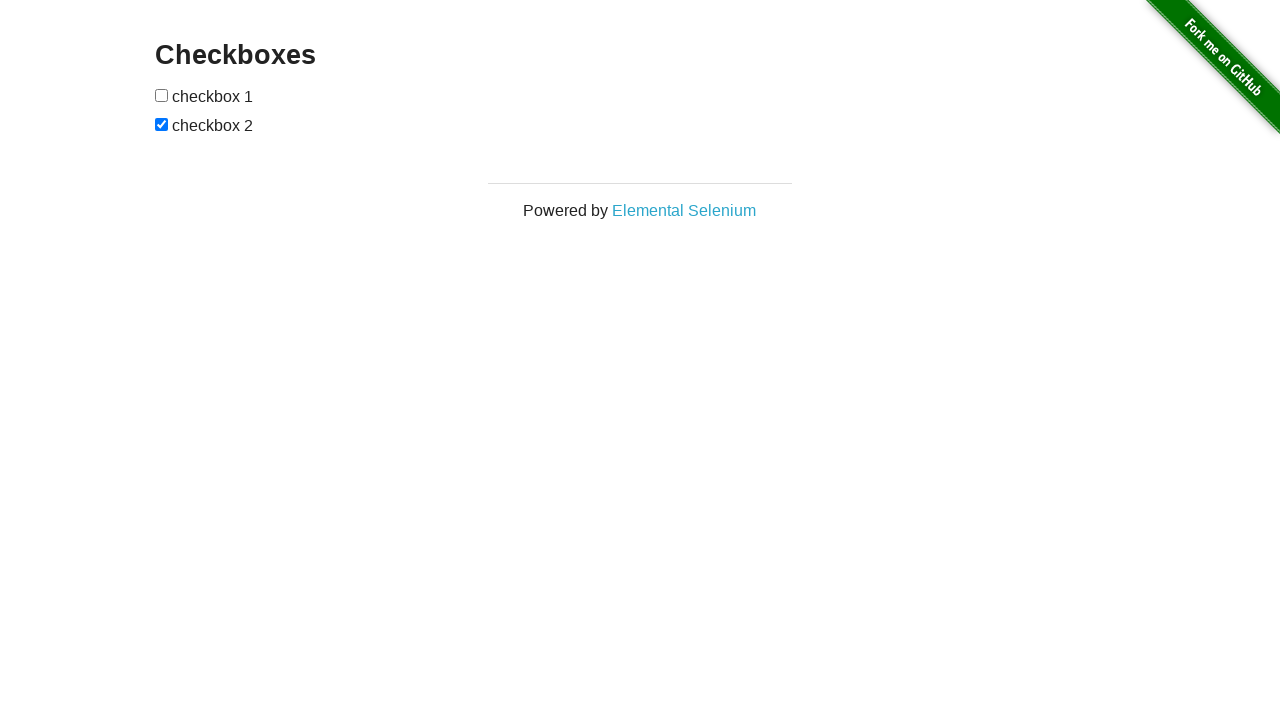

Located first checkbox element
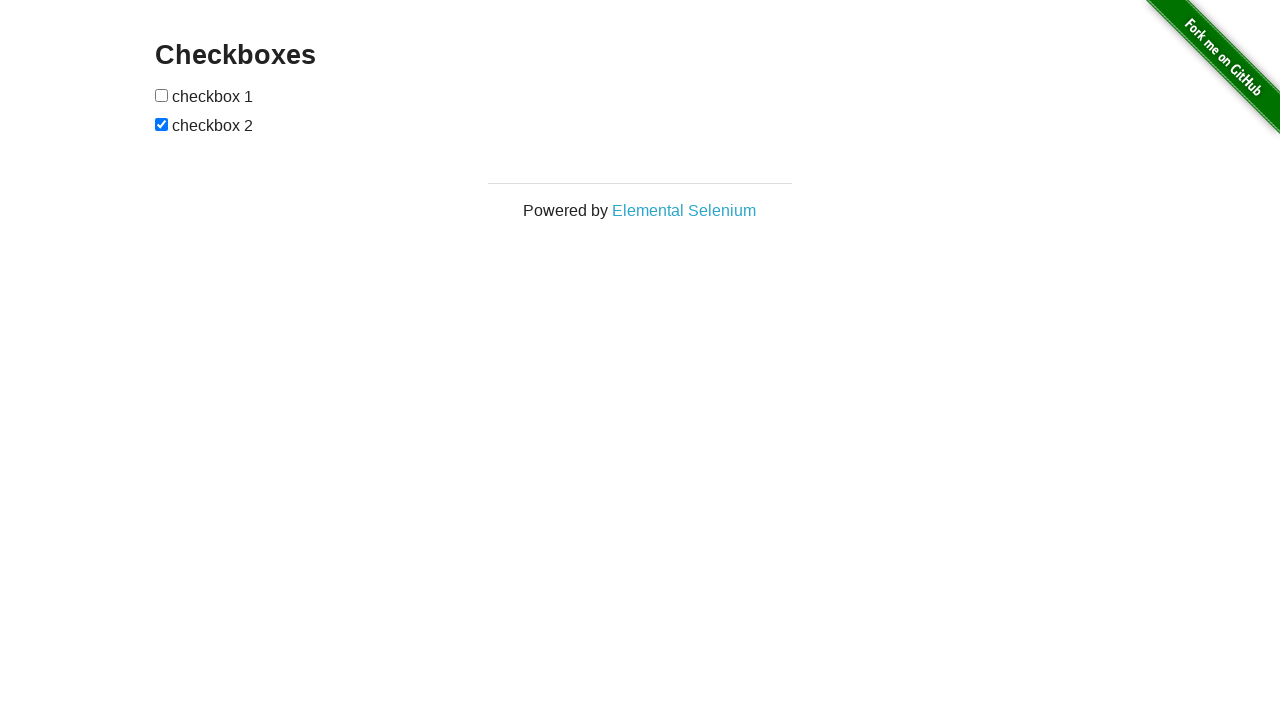

Located second checkbox element
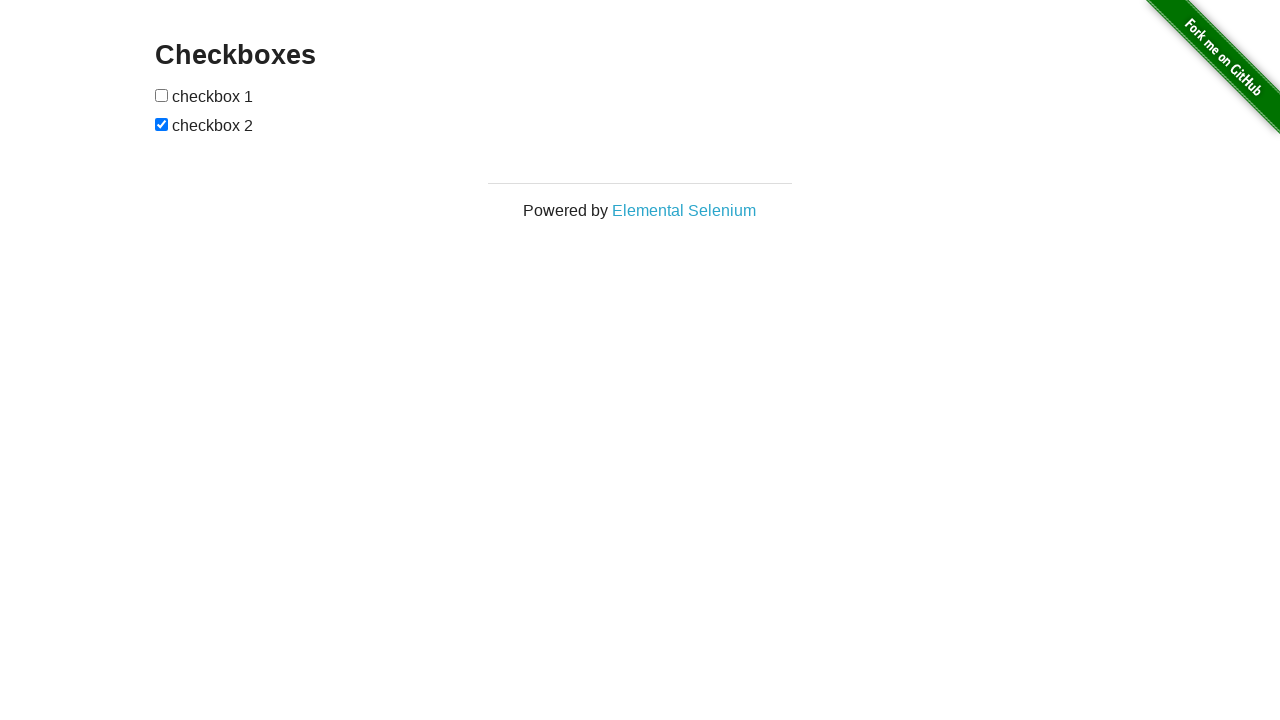

Checked if first checkbox is selected
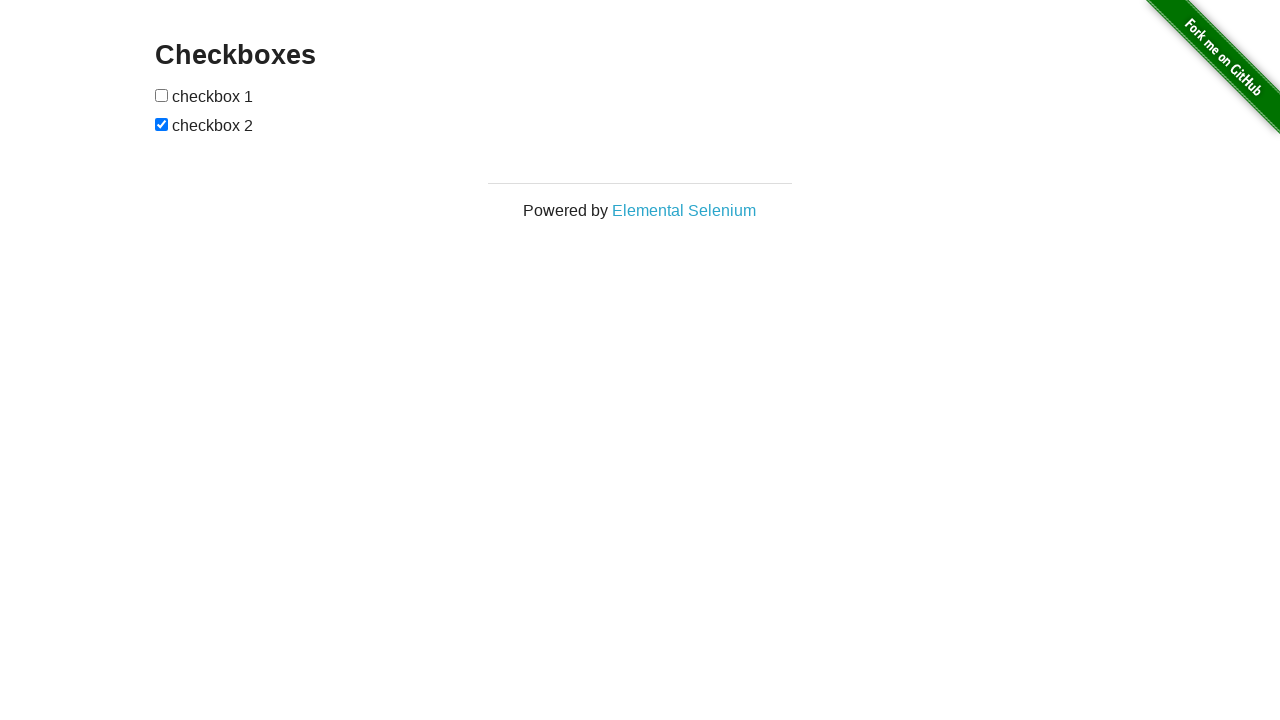

Clicked first checkbox to select it at (162, 95) on xpath=//input[@type='checkbox'][1]
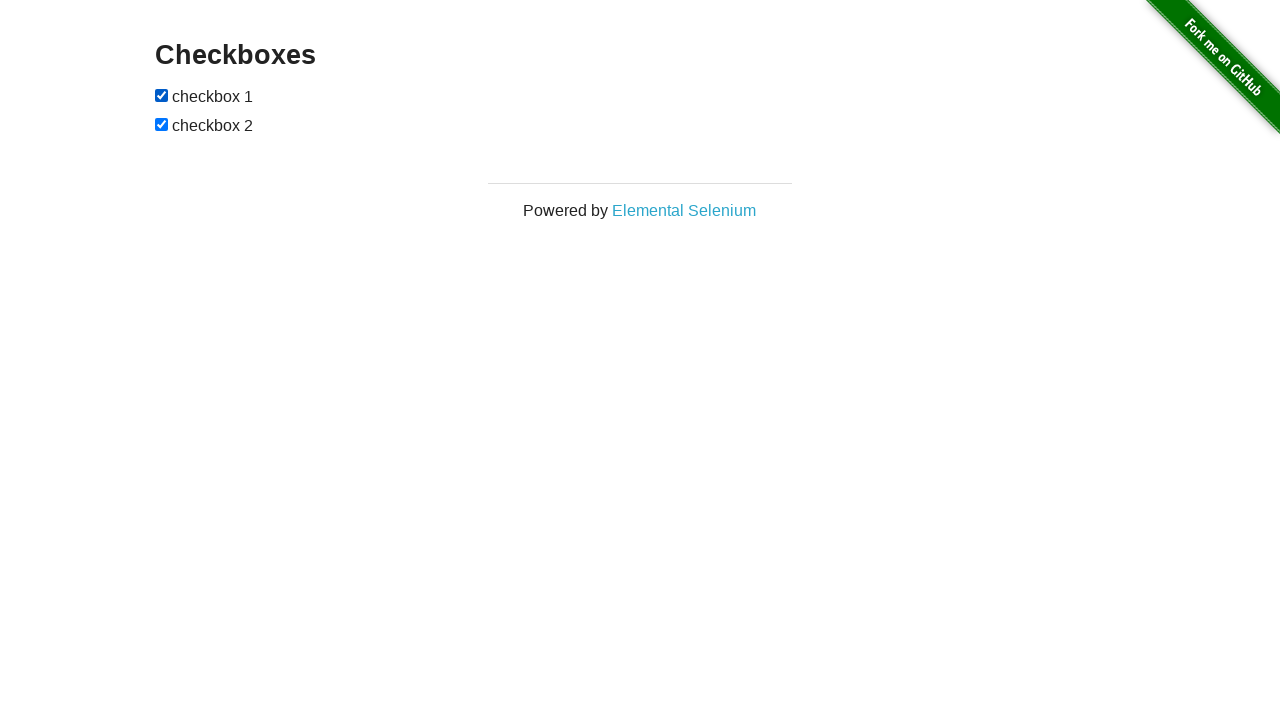

Second checkbox was already selected
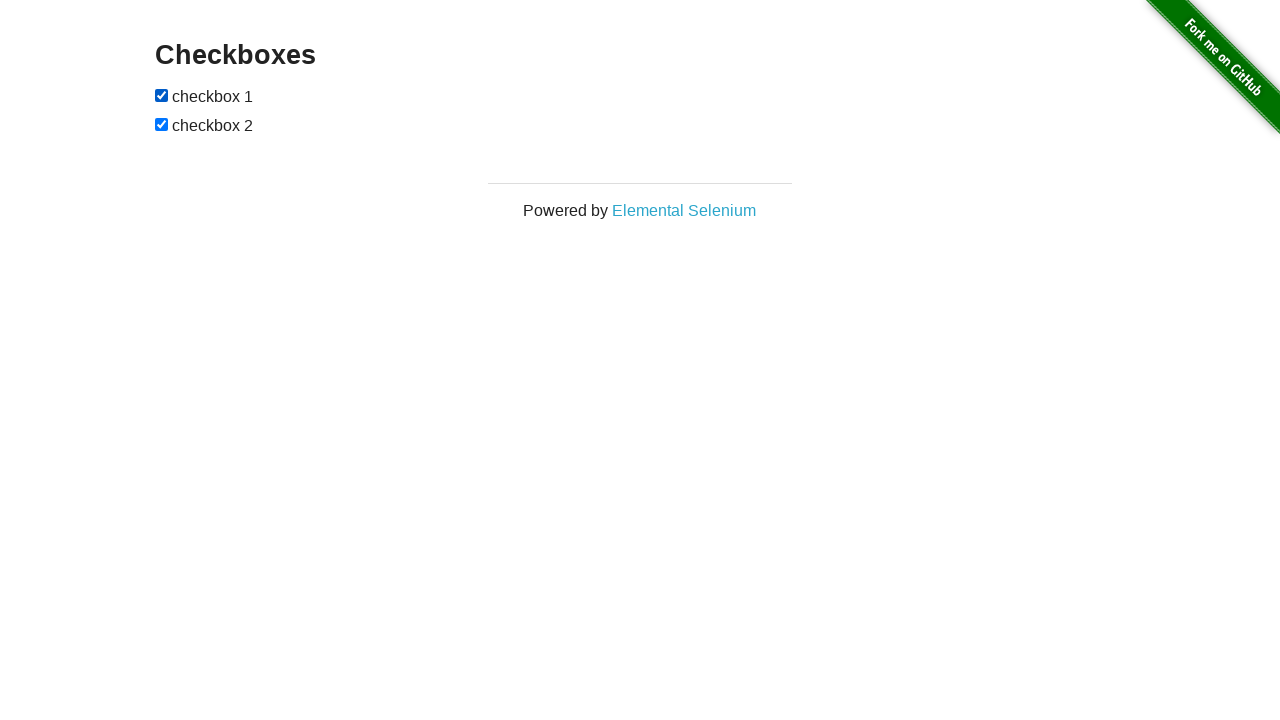

Verified first checkbox is selected
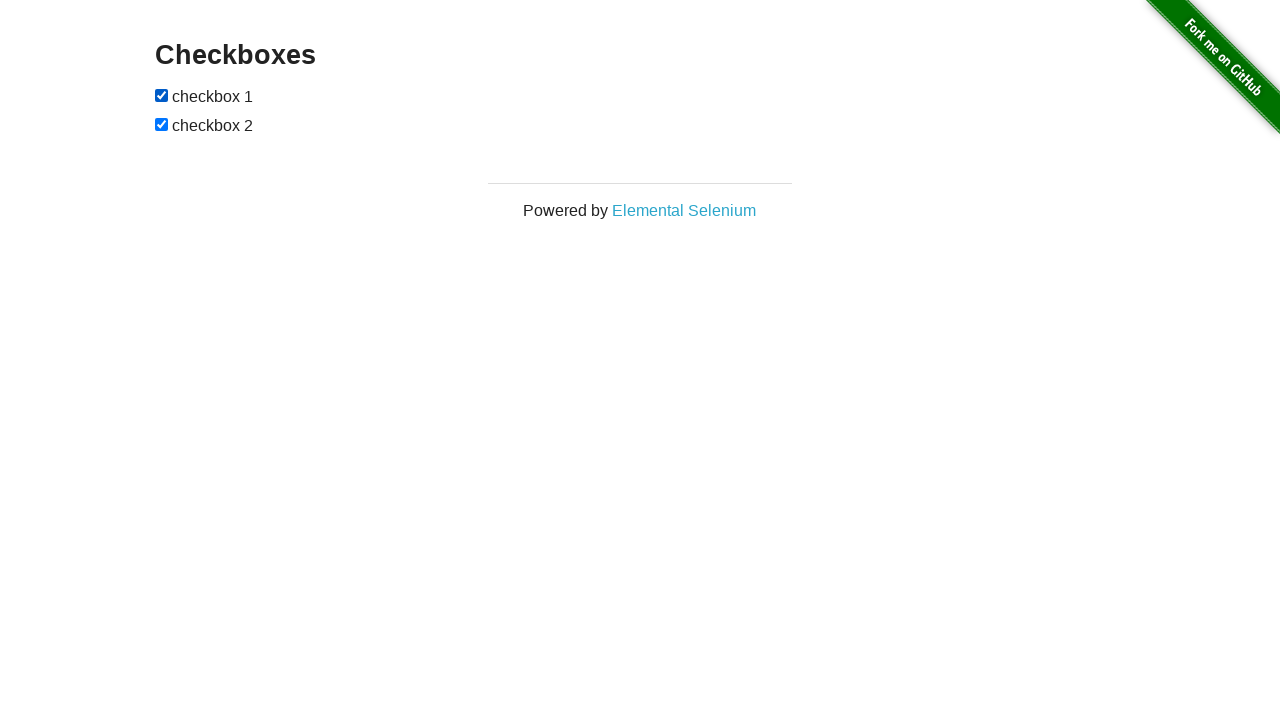

Verified second checkbox is selected
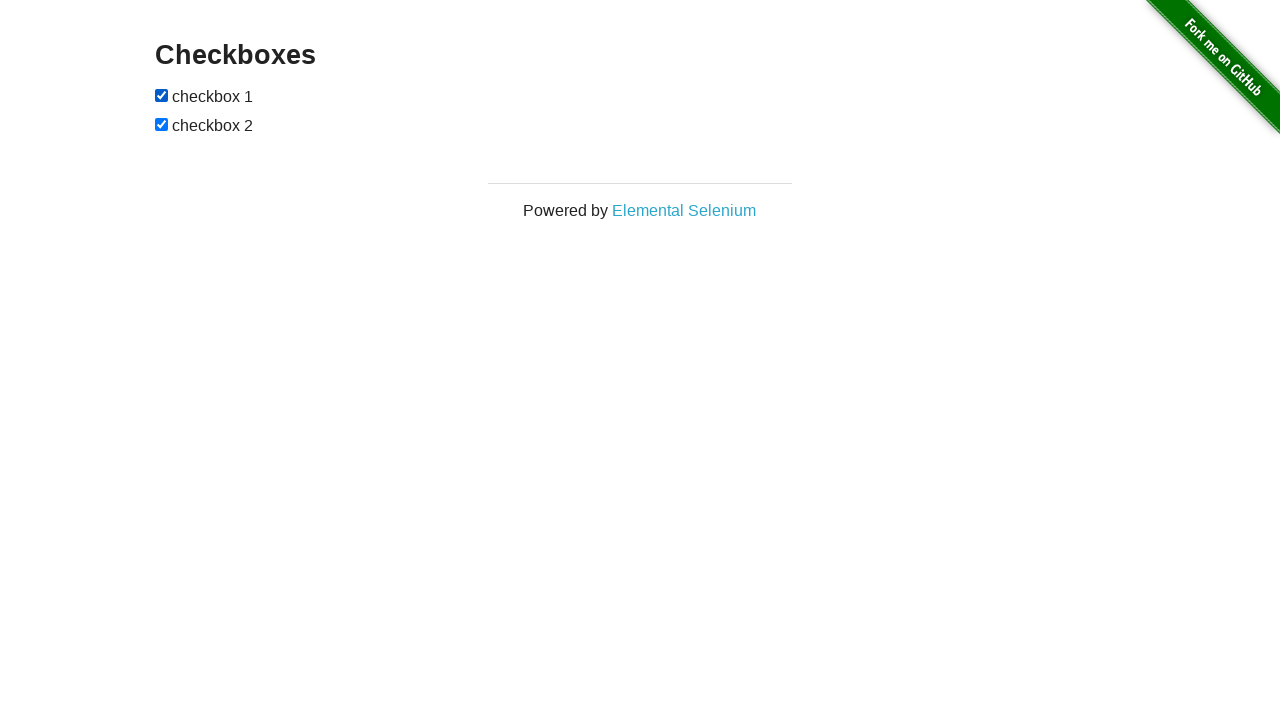

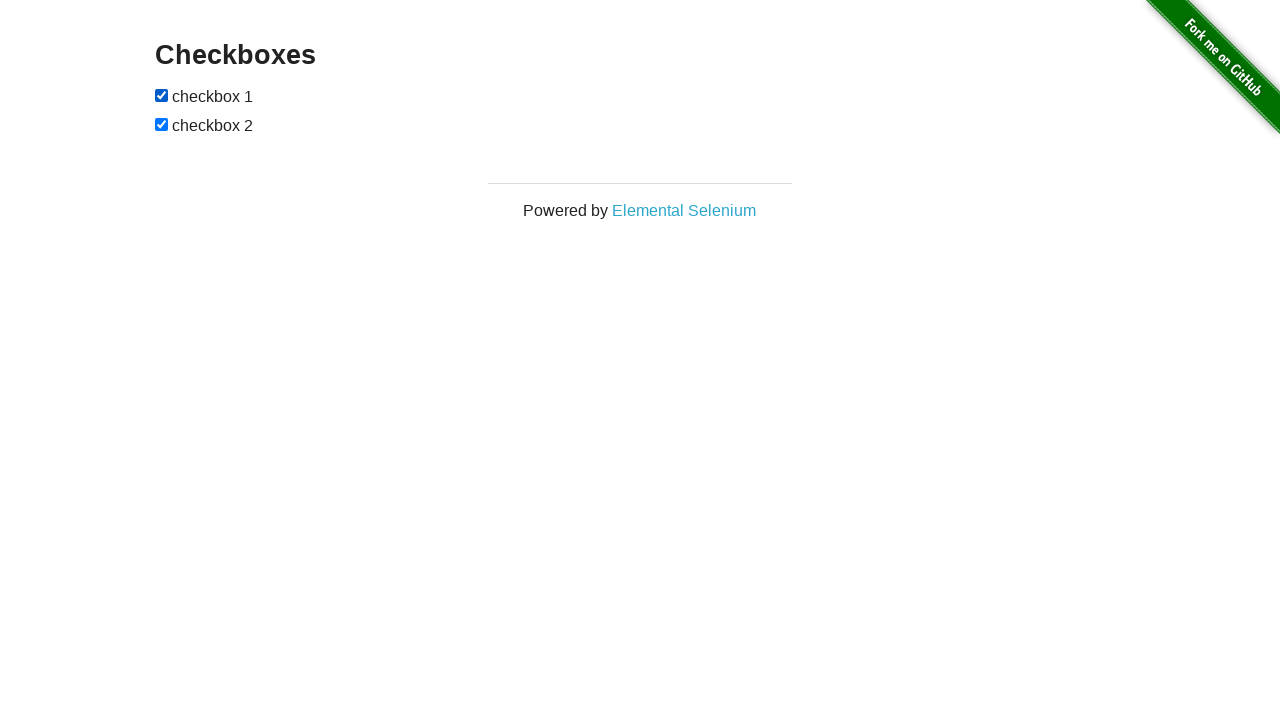